Tests the passenger count dropdown by clicking to increment the adult passenger count 4 times (from 1 to 5 adults) and verifying the final selection displays "5 Adult"

Starting URL: https://rahulshettyacademy.com/dropdownsPractise/

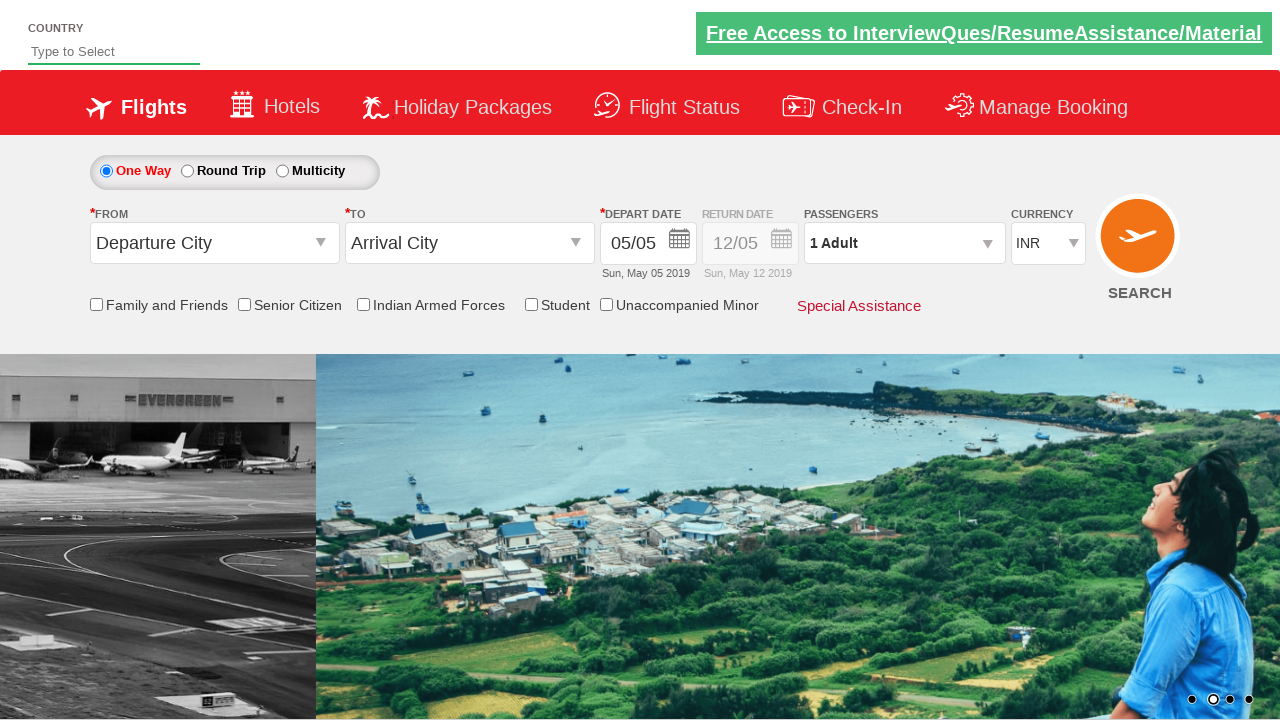

Clicked passenger info dropdown to open it at (904, 243) on #divpaxinfo
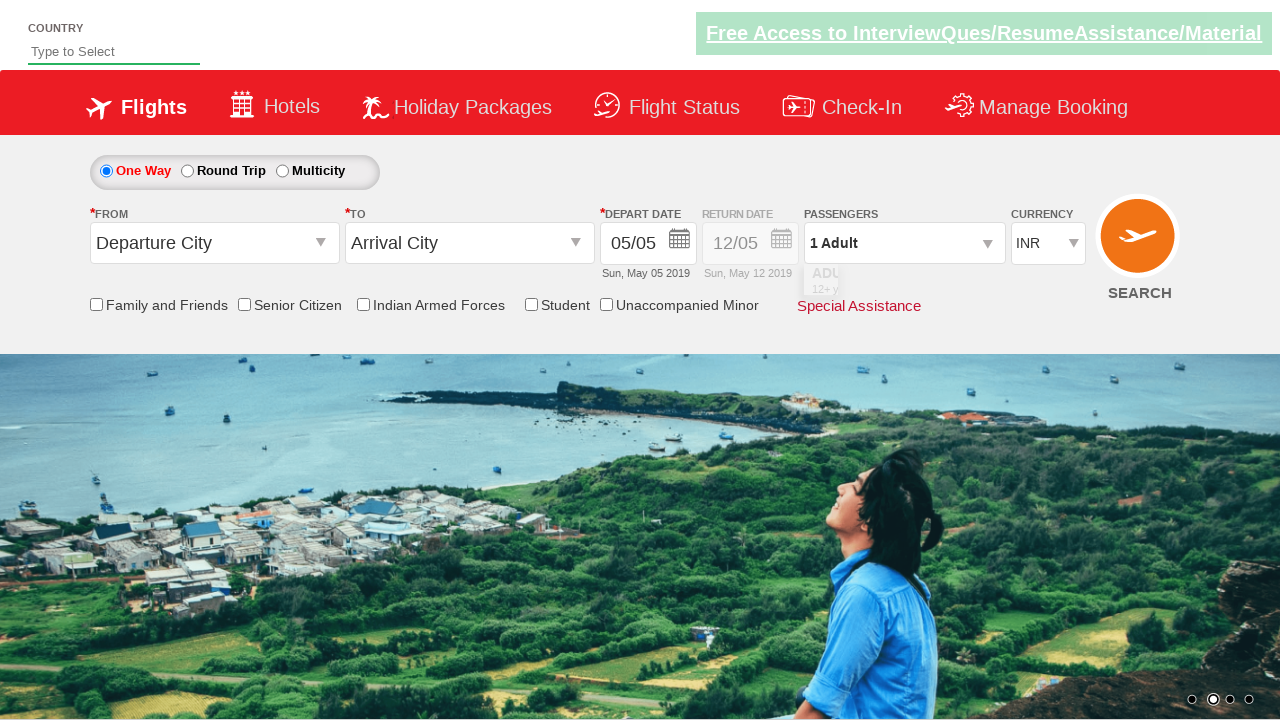

Dropdown opened and increment adult button is now visible
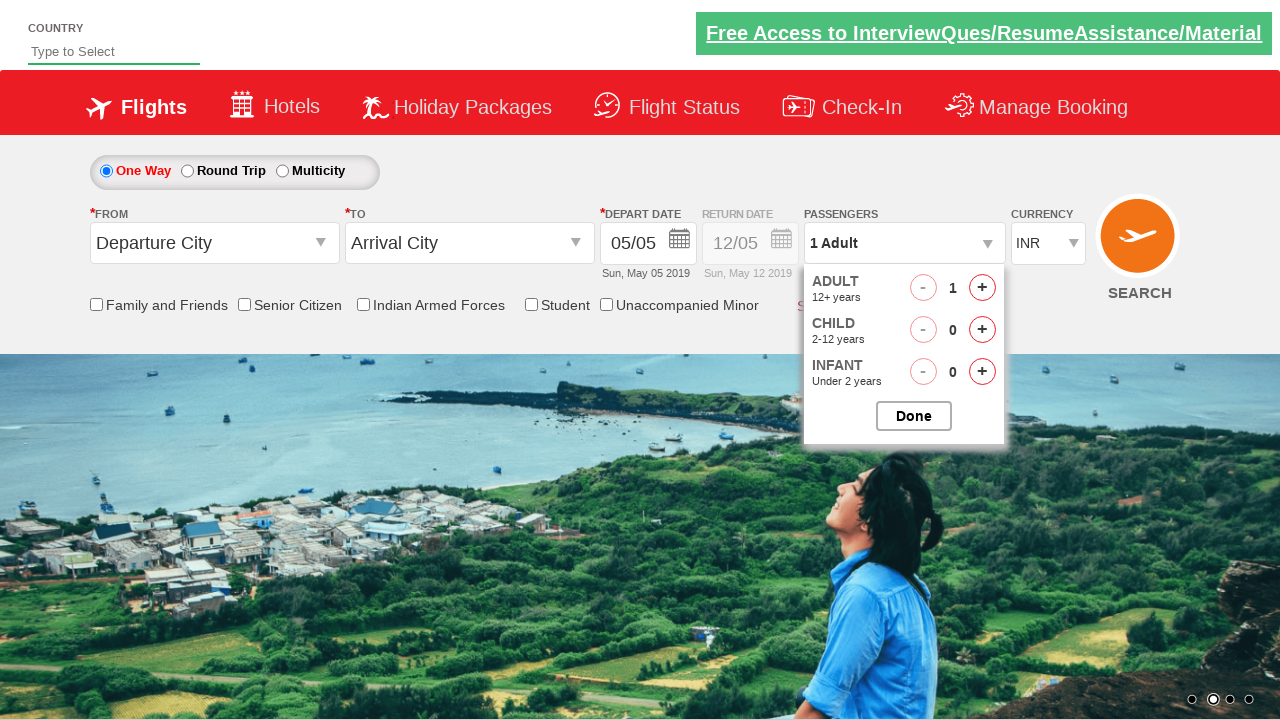

Clicked increment adult button (increment 1 of 4) at (982, 288) on #hrefIncAdt
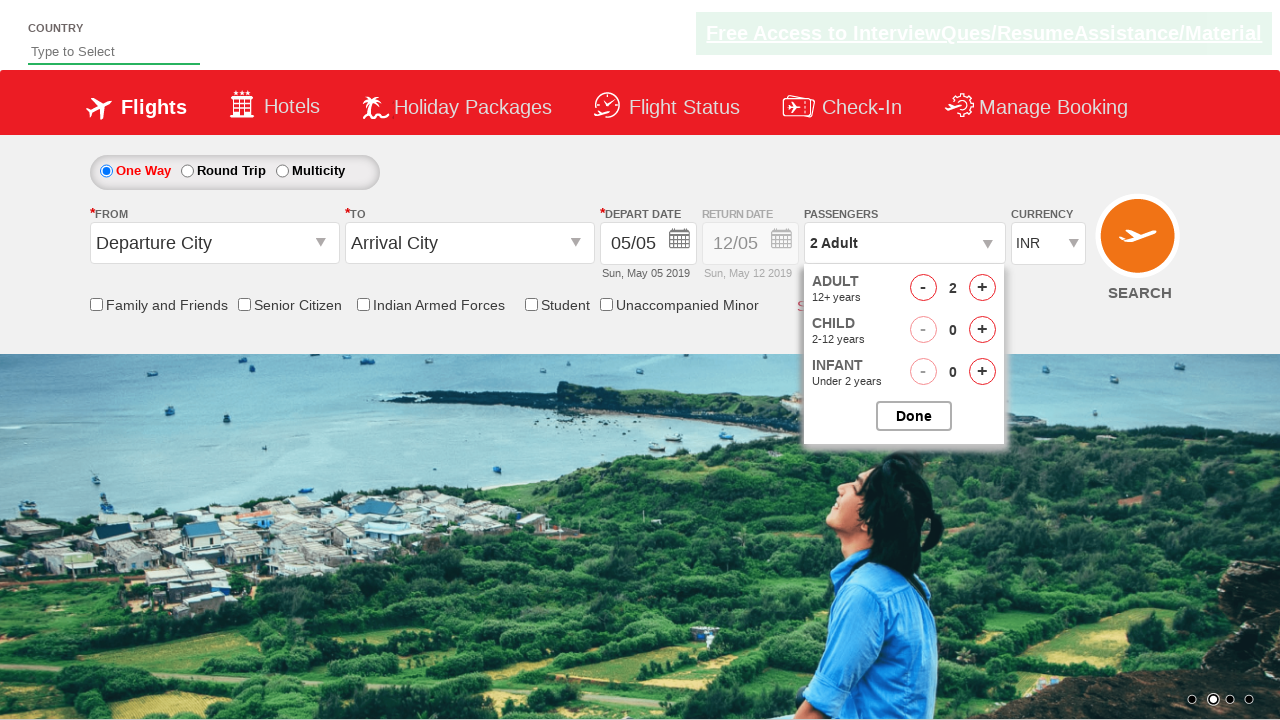

Clicked increment adult button (increment 2 of 4) at (982, 288) on #hrefIncAdt
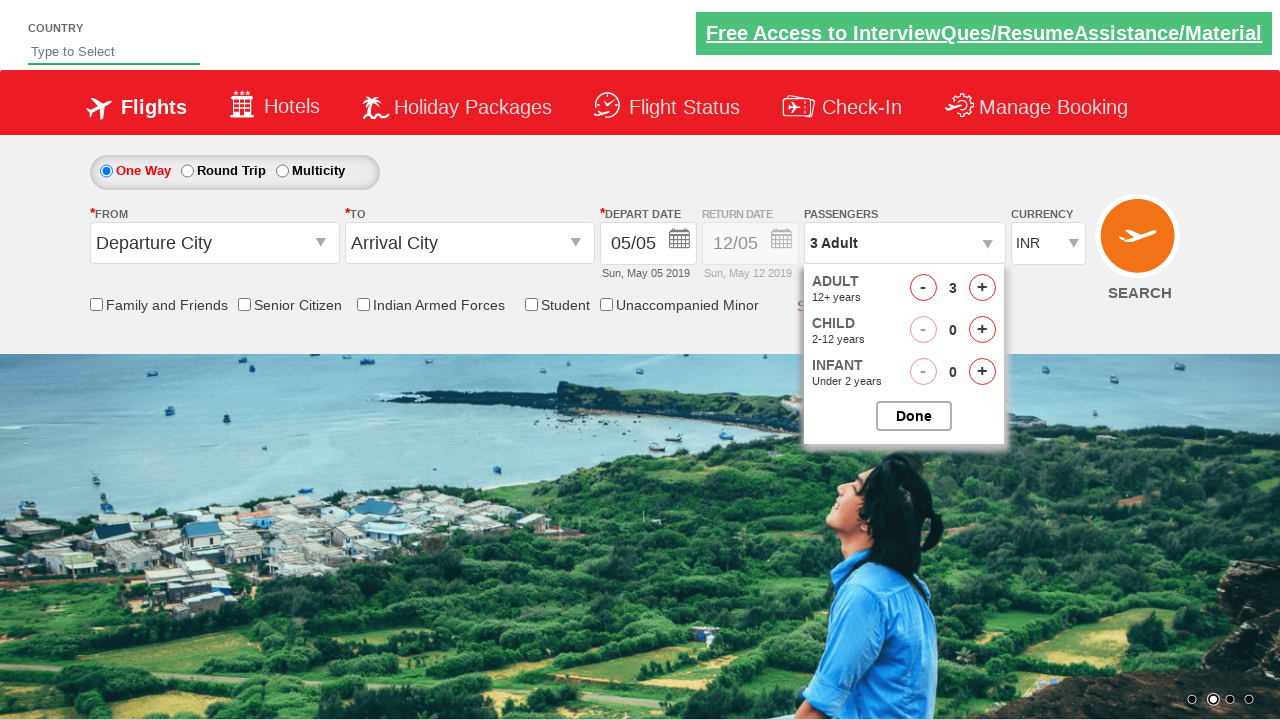

Clicked increment adult button (increment 3 of 4) at (982, 288) on #hrefIncAdt
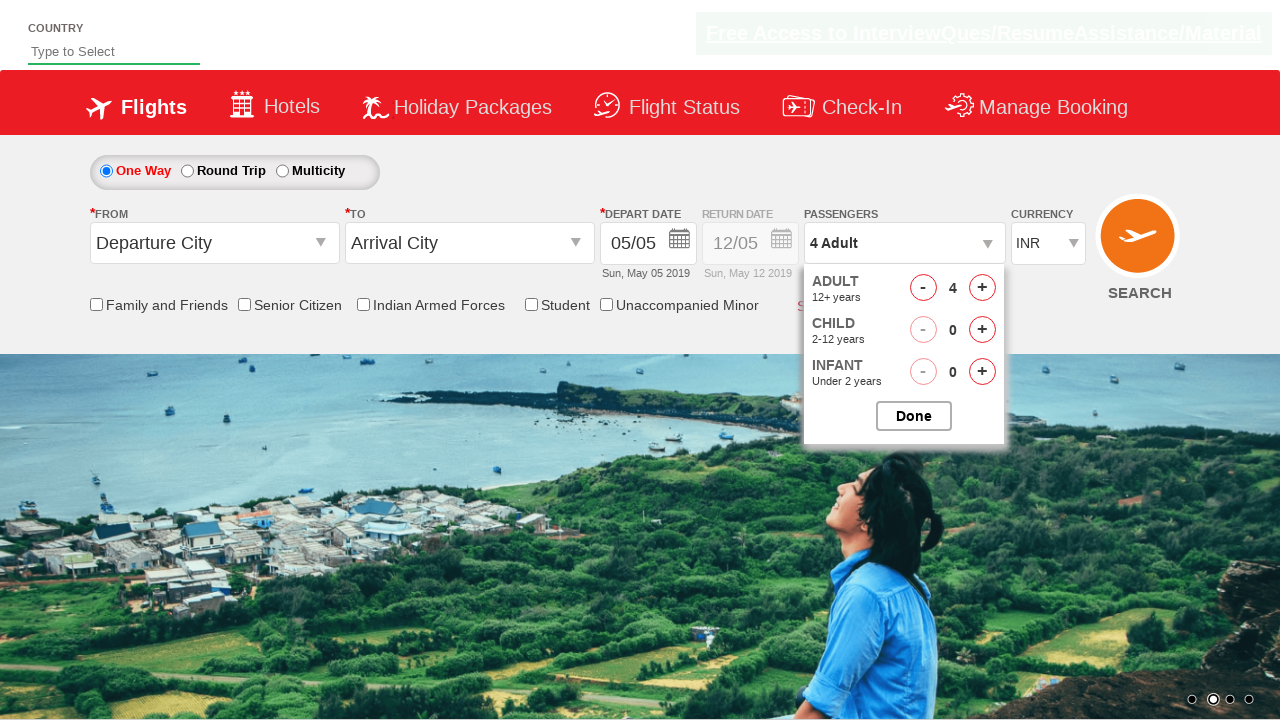

Clicked increment adult button (increment 4 of 4) at (982, 288) on #hrefIncAdt
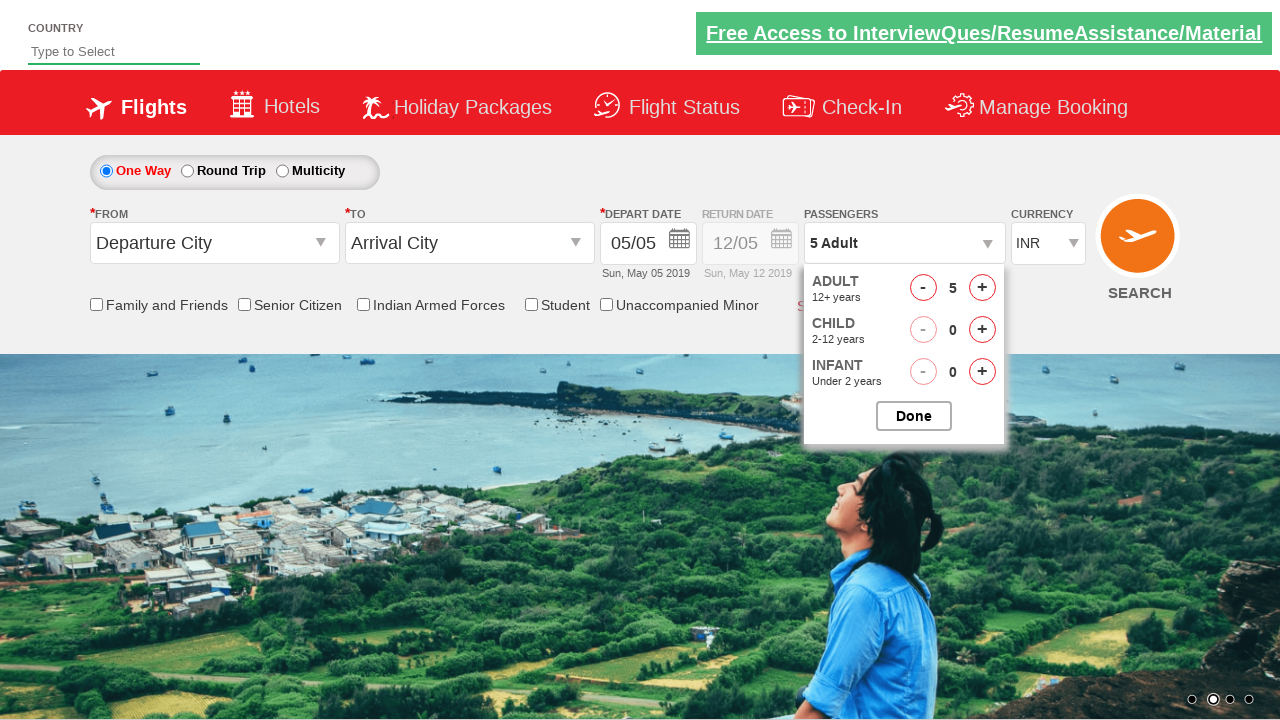

Closed the passenger dropdown at (914, 416) on #btnclosepaxoption
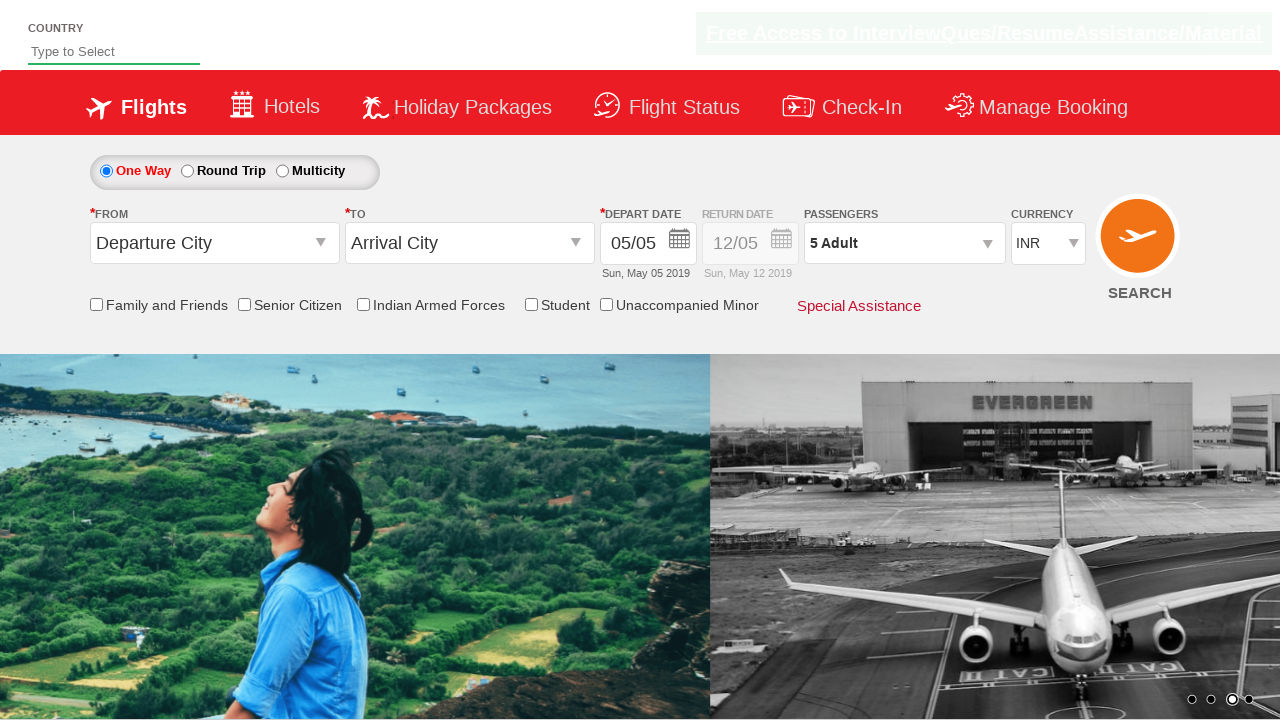

Retrieved passenger count text from dropdown
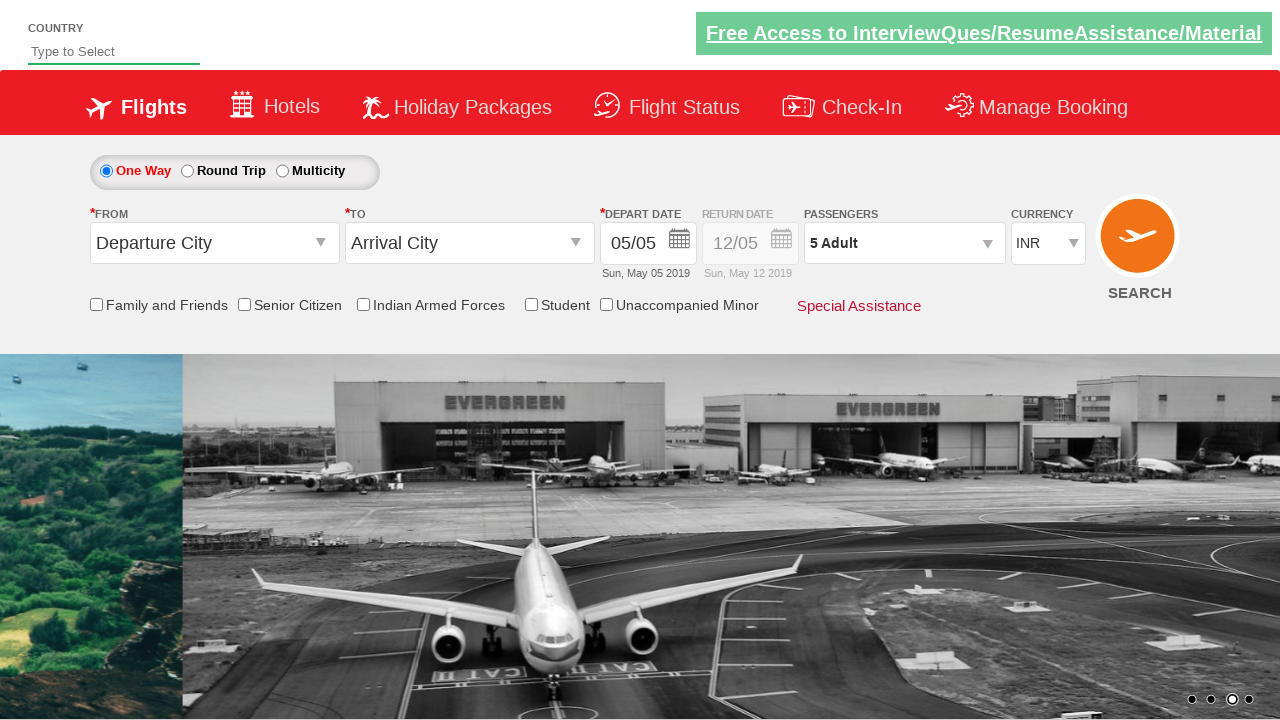

Verified that passenger count displays '5 Adult'
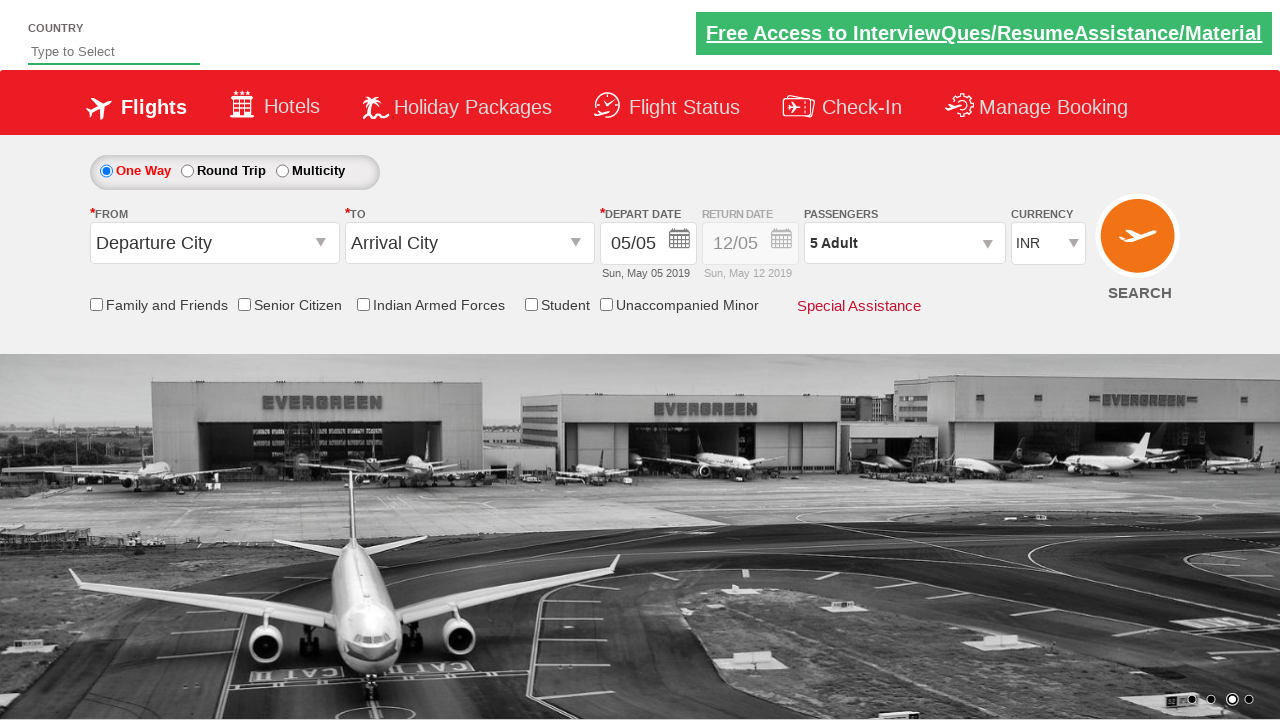

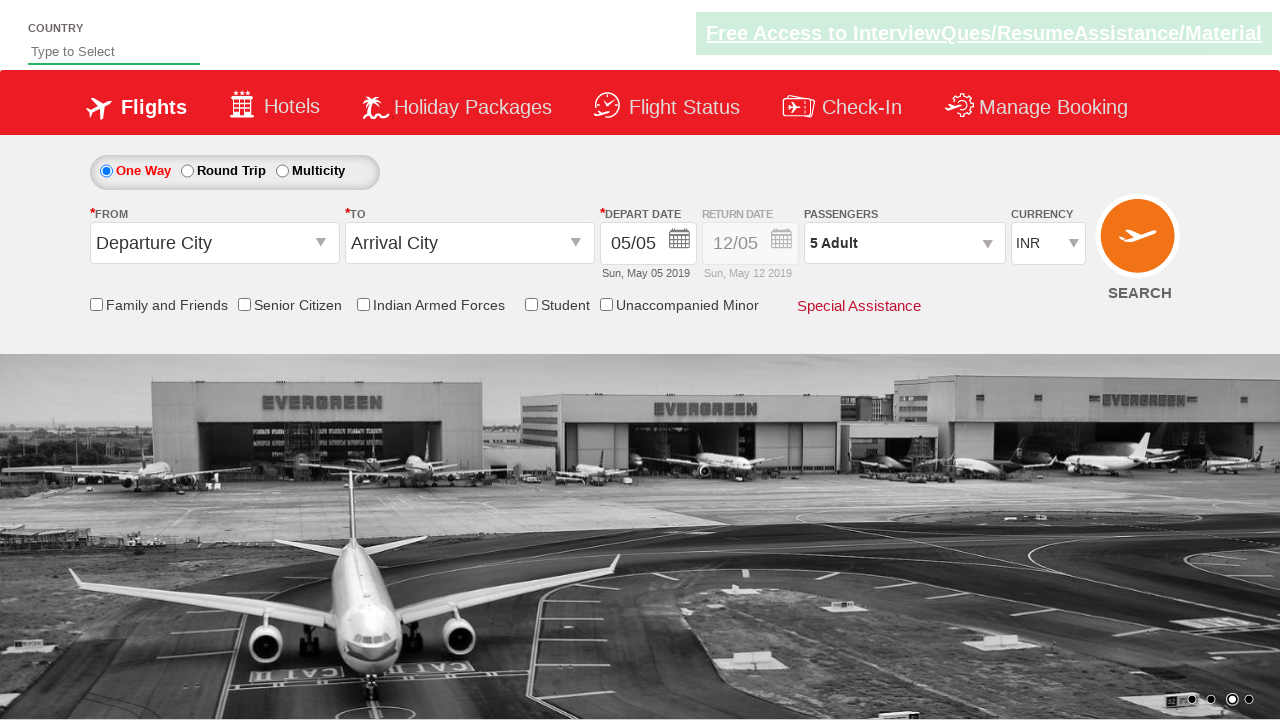